Navigates to an automation practice page and interacts with a product table to verify its structure (rows and columns)

Starting URL: https://www.rahulshettyacademy.com/AutomationPractice/

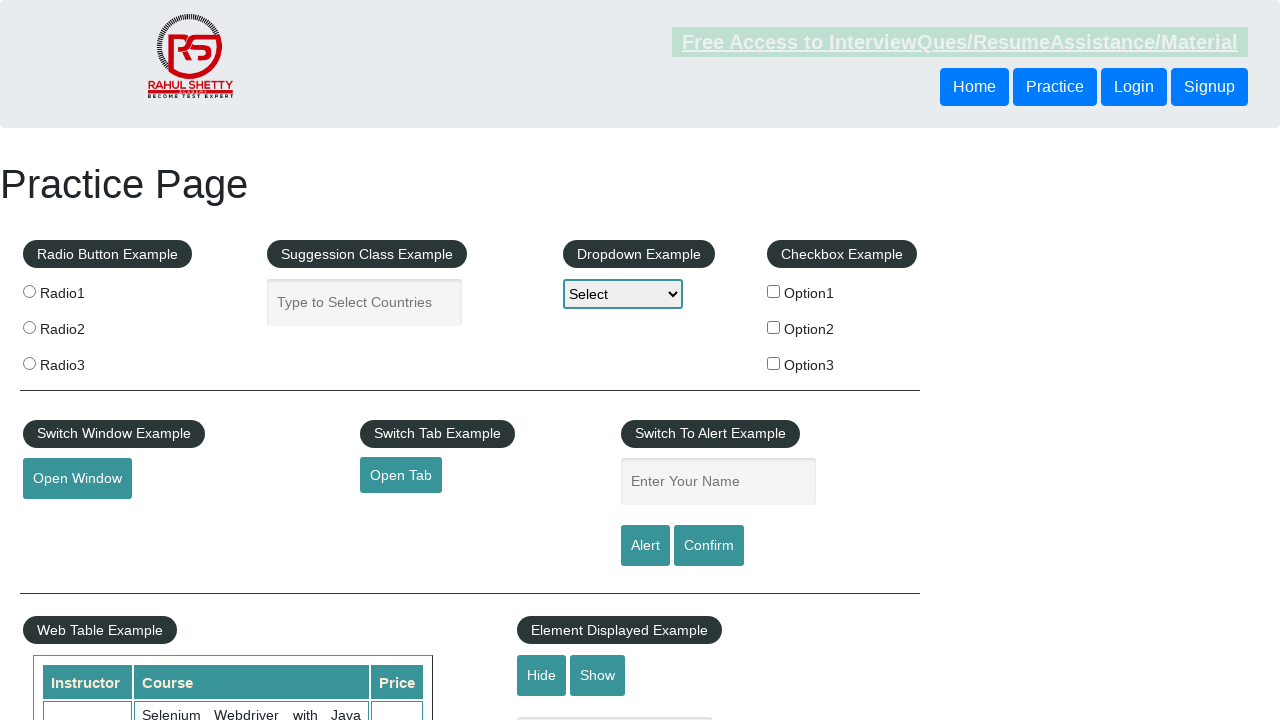

Navigated to automation practice page
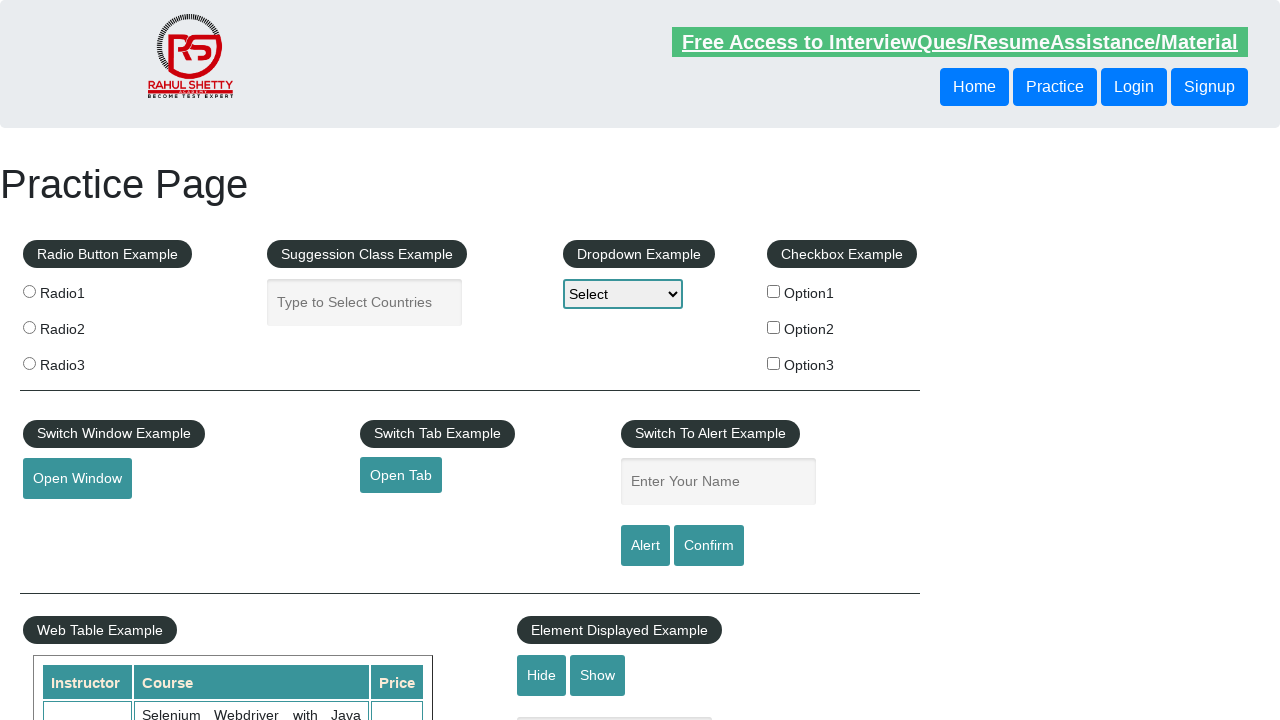

Product table tbody element loaded
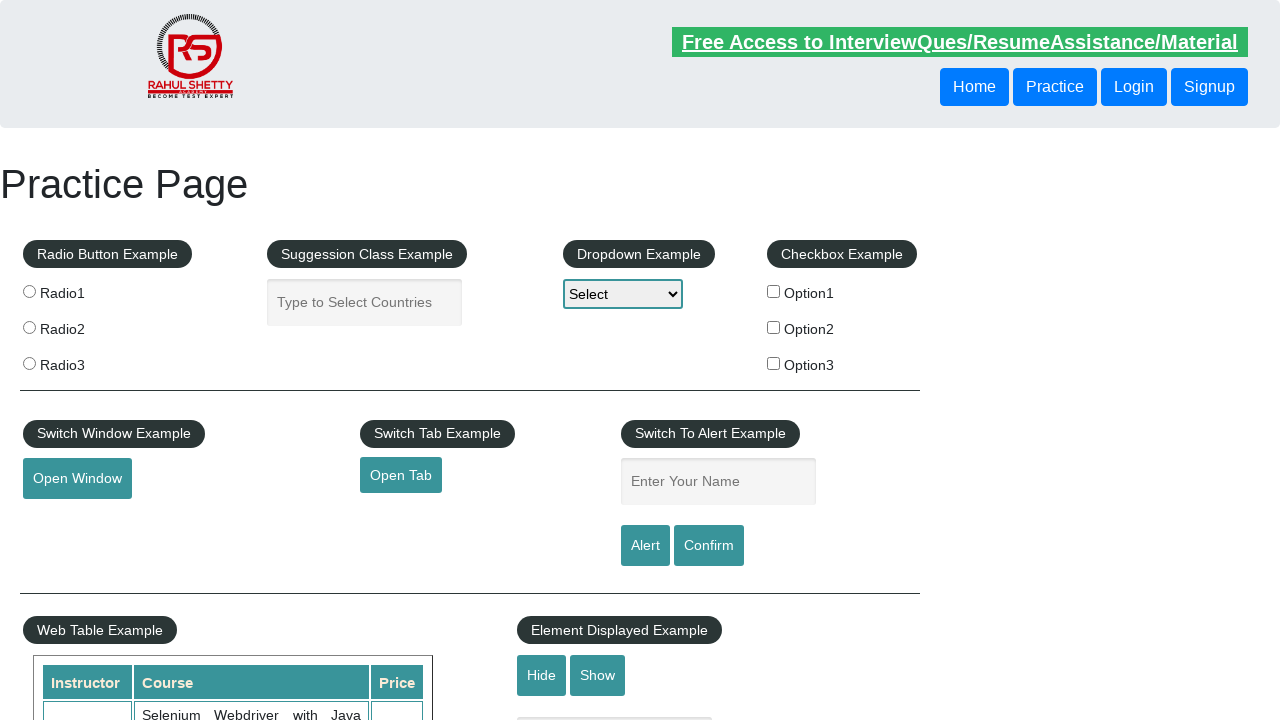

First table row loaded and verified
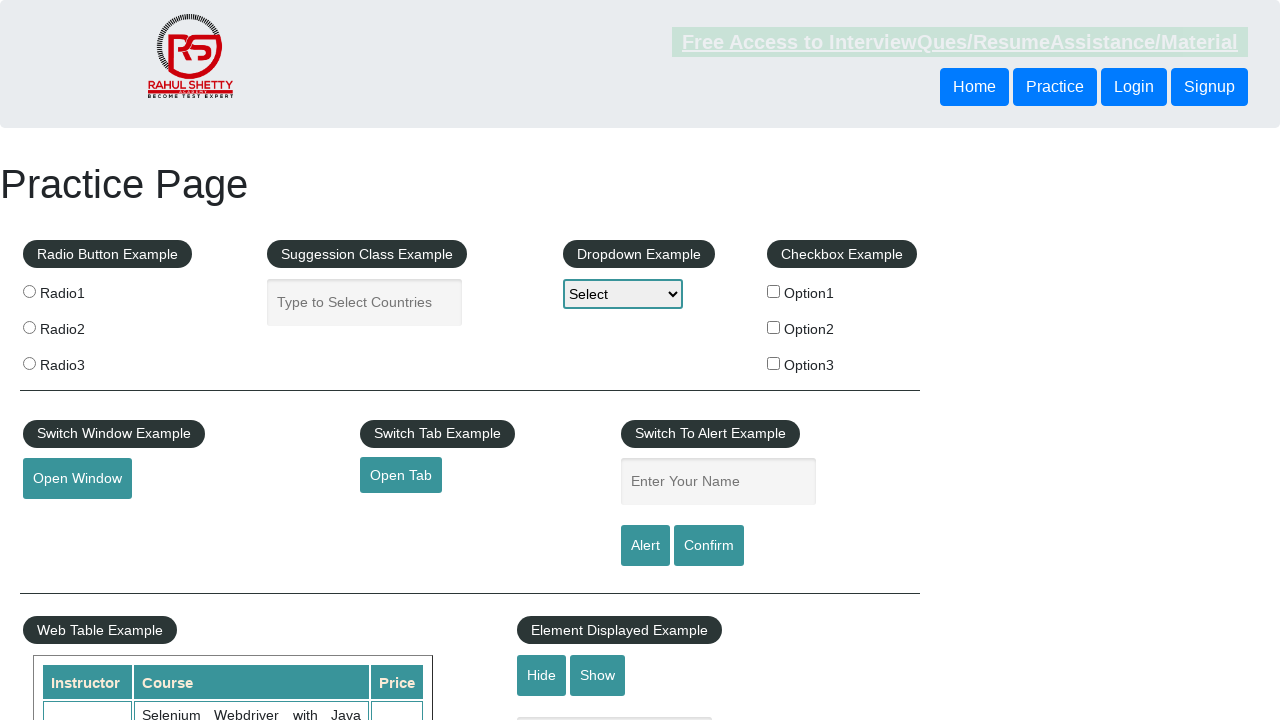

Table header columns loaded and verified
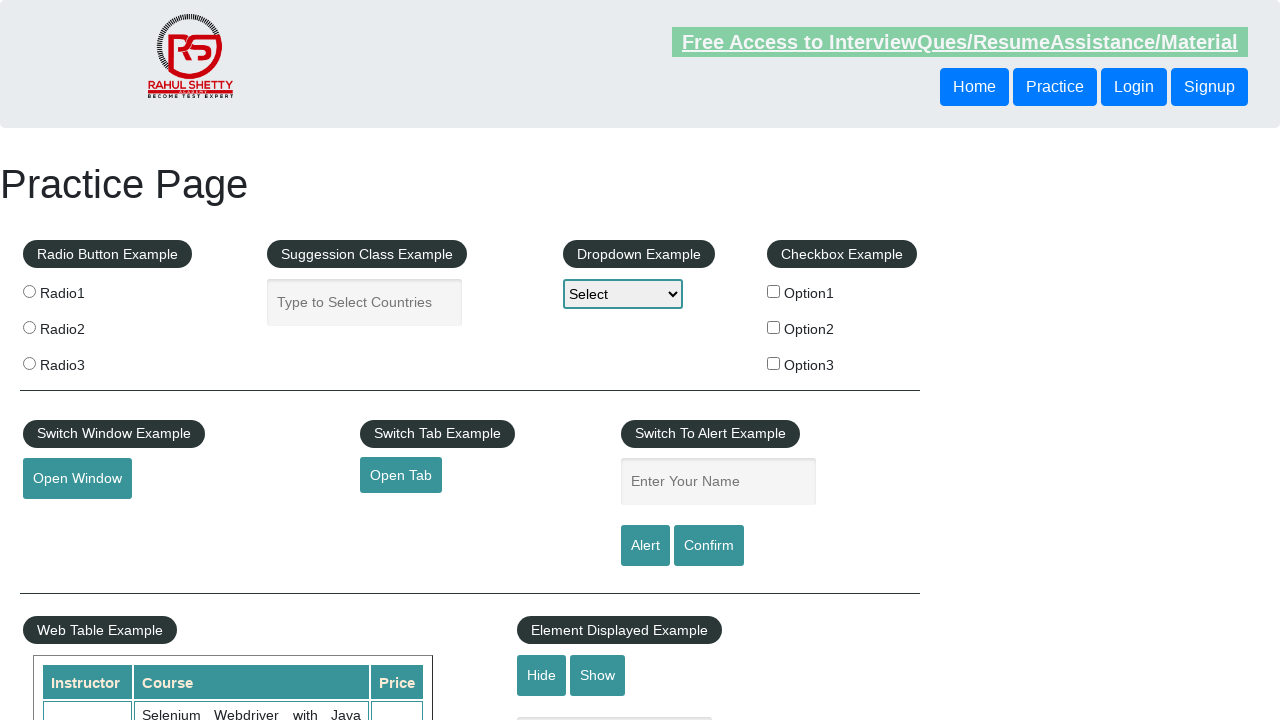

Third table row loaded and verified
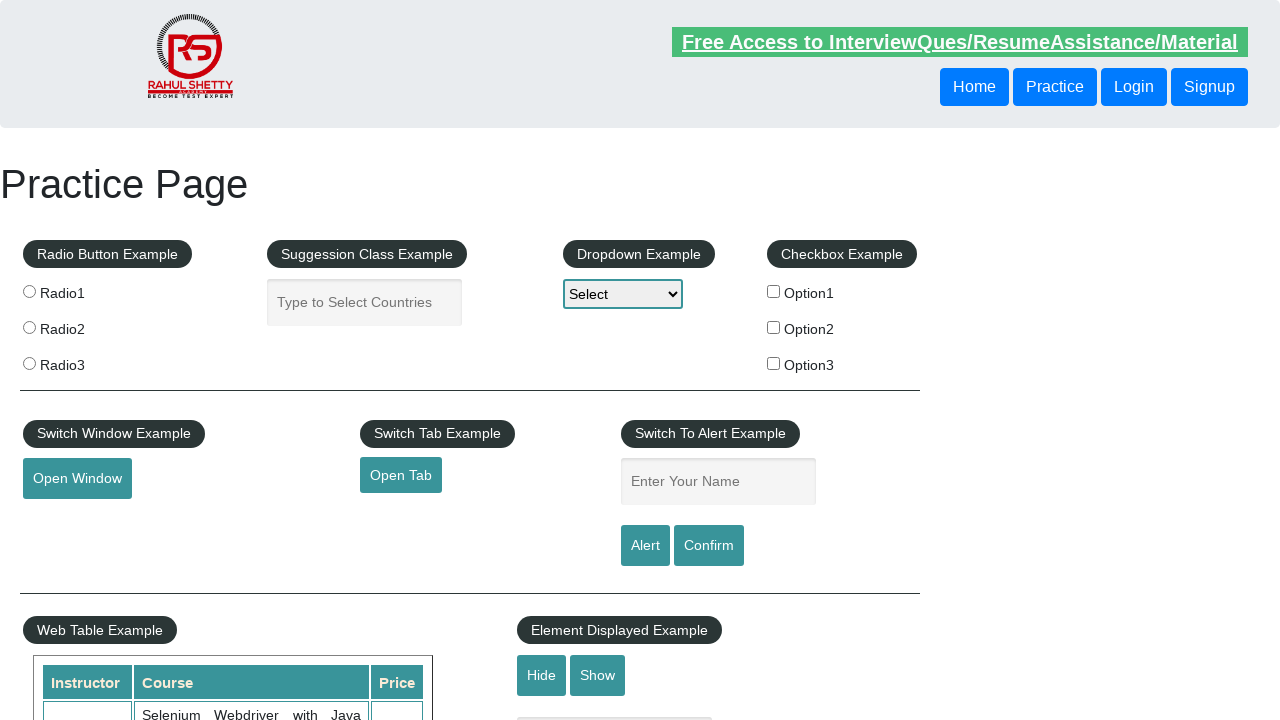

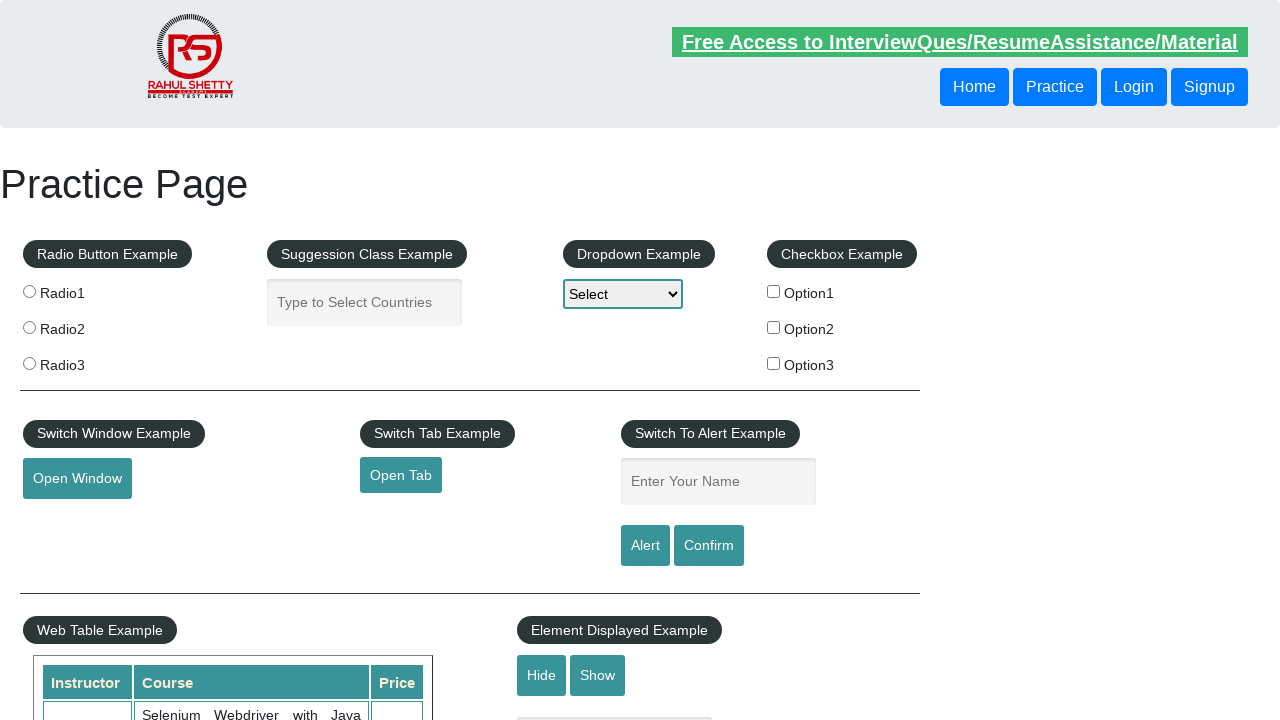